Navigates to the-internet.herokuapp.com and clicks on the "Add/Remove Elements" link

Starting URL: http://the-internet.herokuapp.com/

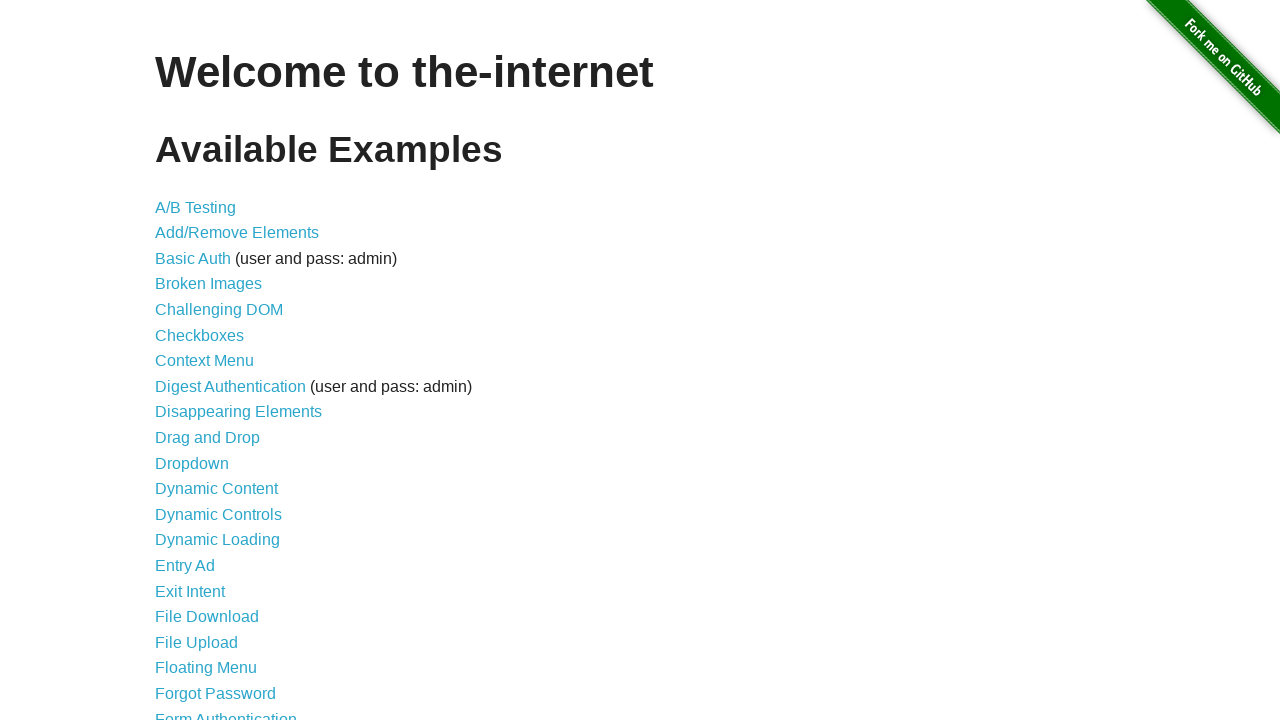

Navigated to the-internet.herokuapp.com
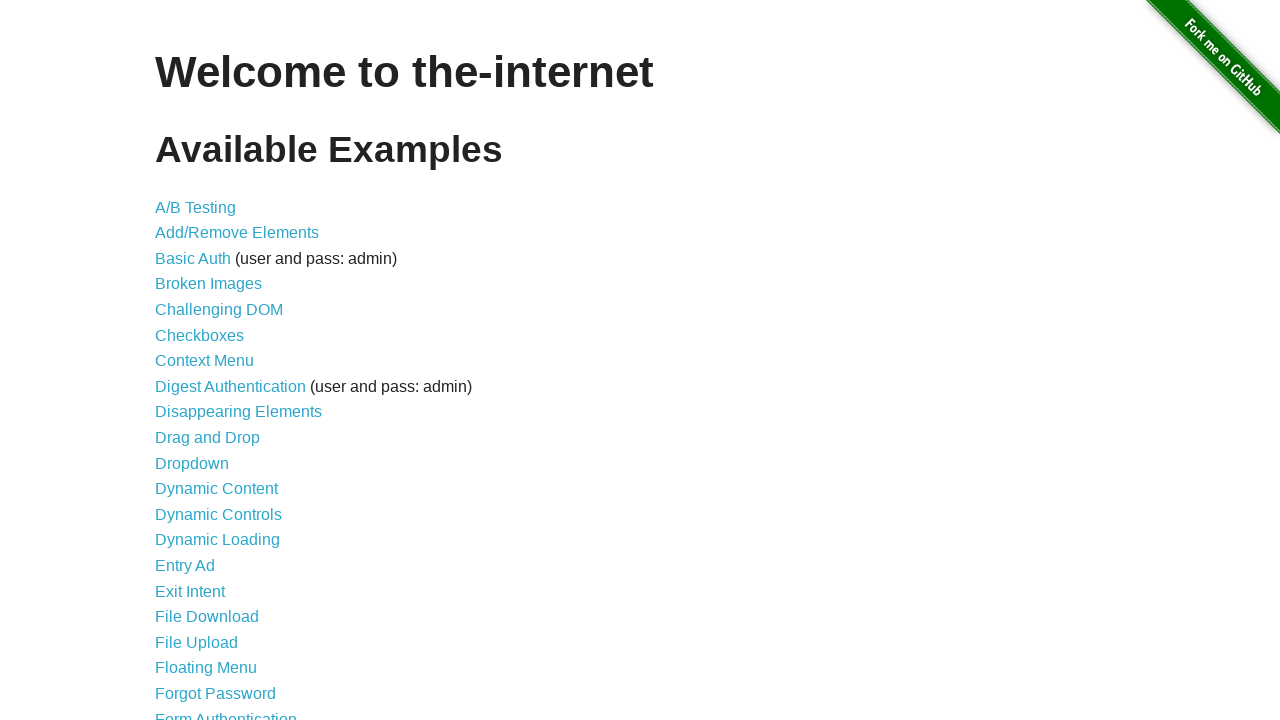

Clicked on the 'Add/Remove Elements' link at (237, 233) on text=Add/Remove Elements
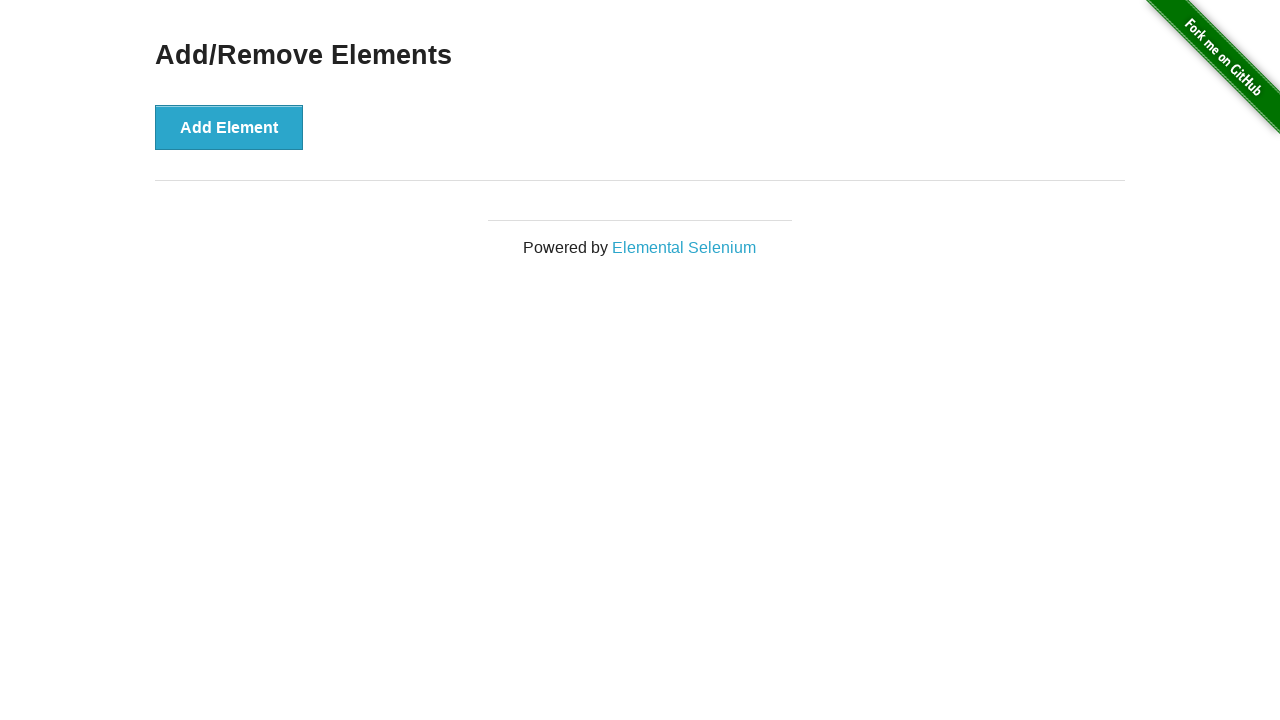

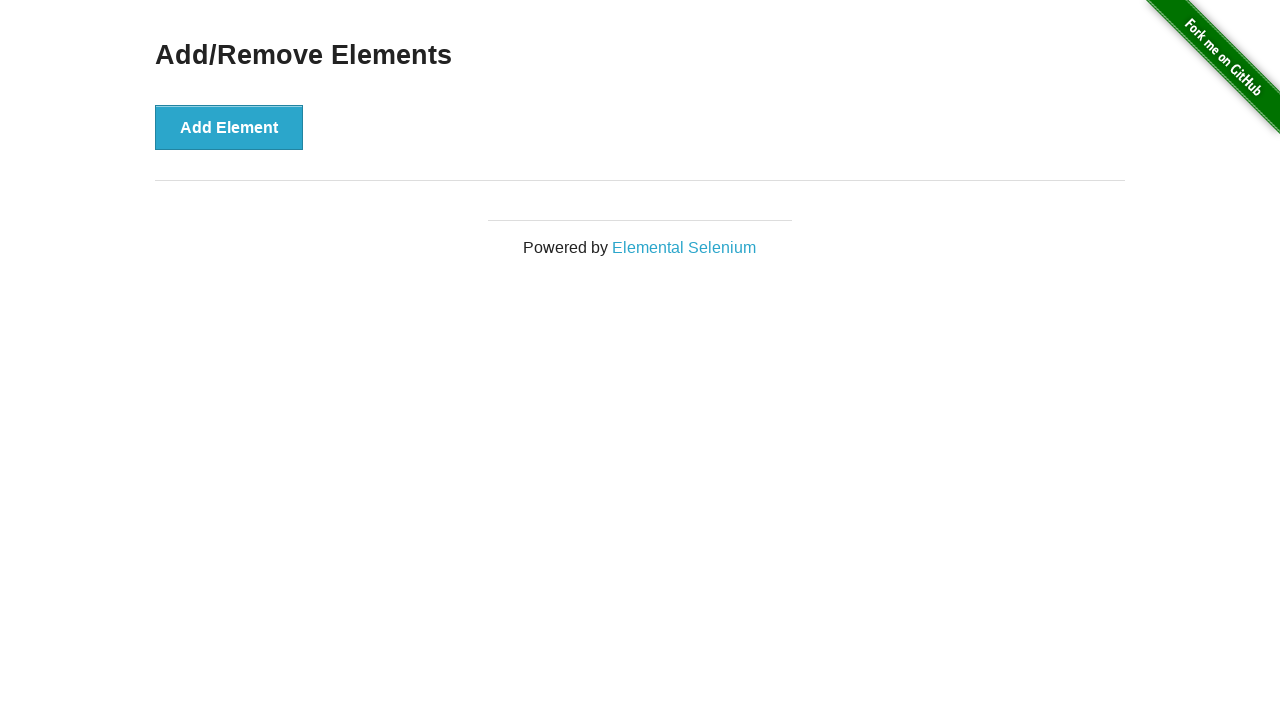